Navigates to a HeyTea online ordering page with mobile viewport and waits for it to load.

Starting URL: https://heyteavivocity.meuu.online/home

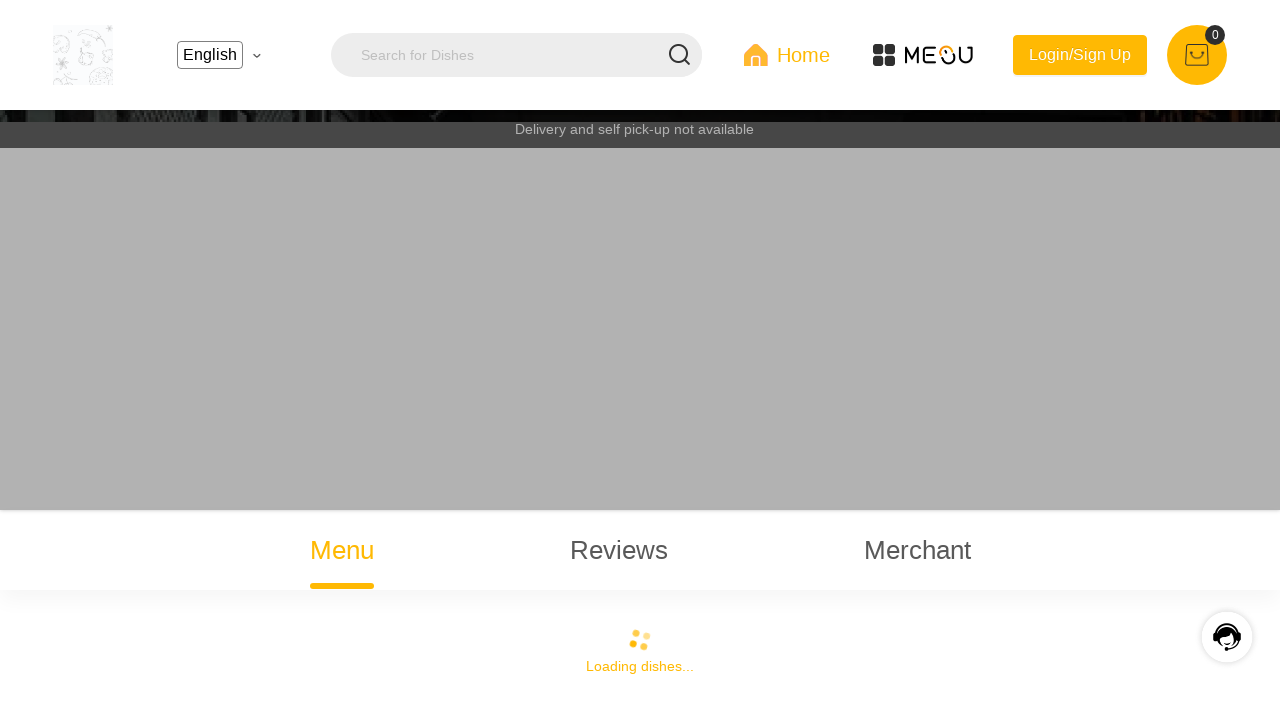

Set mobile viewport size to 400x905
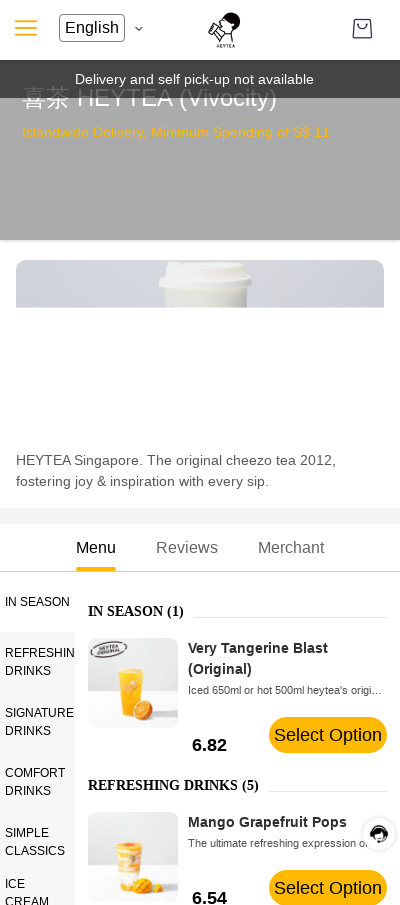

HeyTea online ordering page loaded successfully
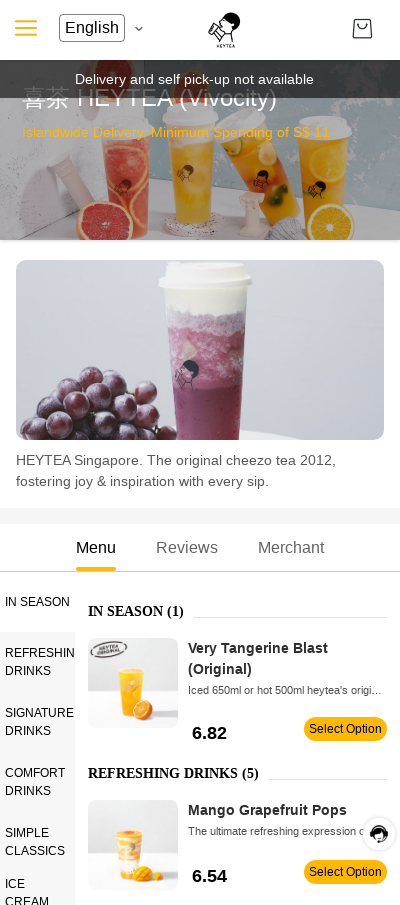

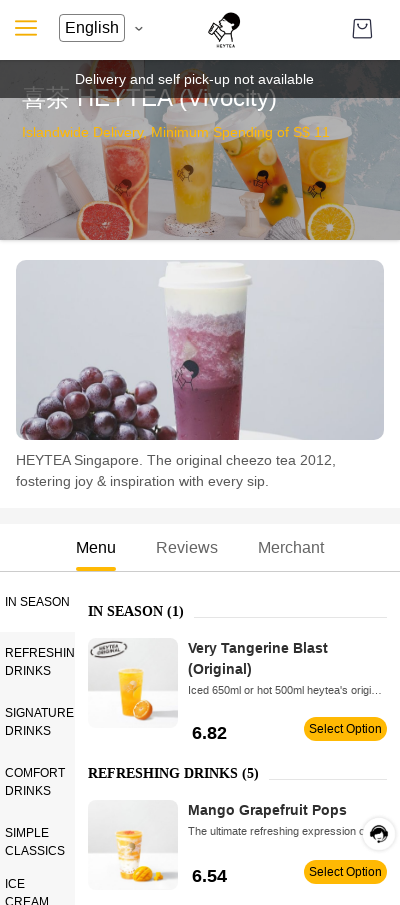